Tests child window handling by clicking a document link that opens a new page, then extracts text from the new page.

Starting URL: https://rahulshettyacademy.com/loginpagePractise/

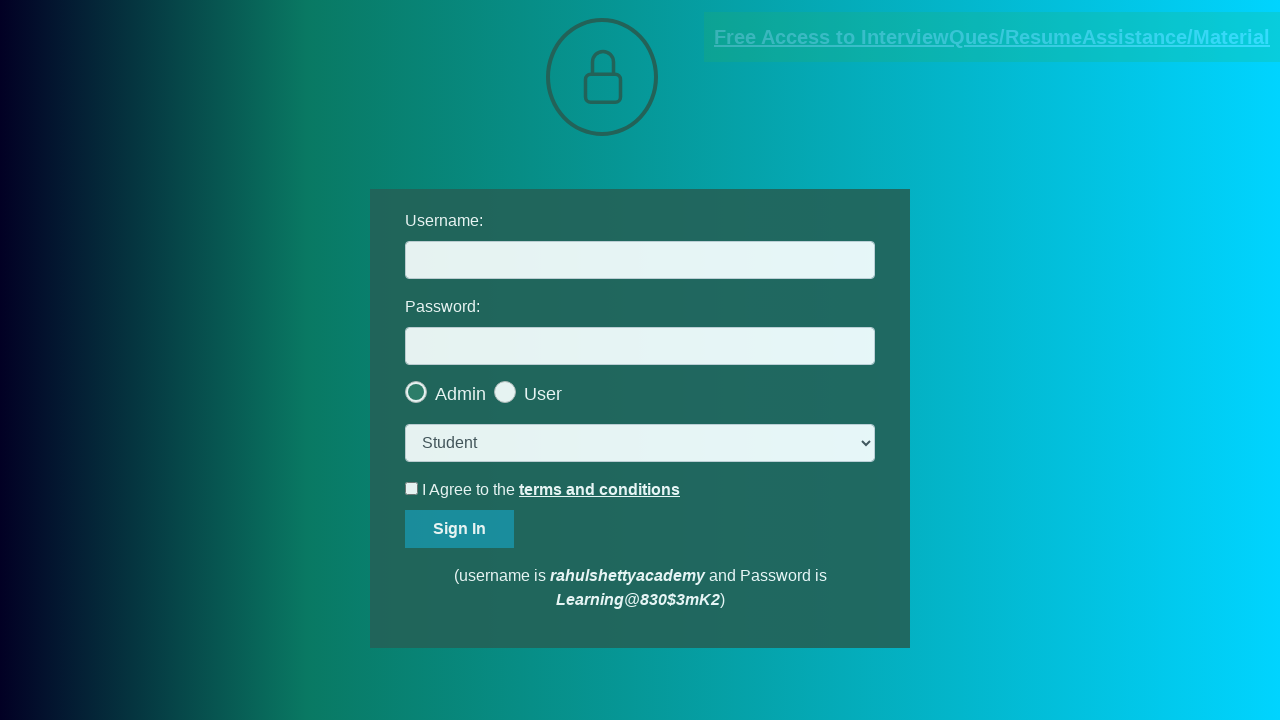

Located document link element
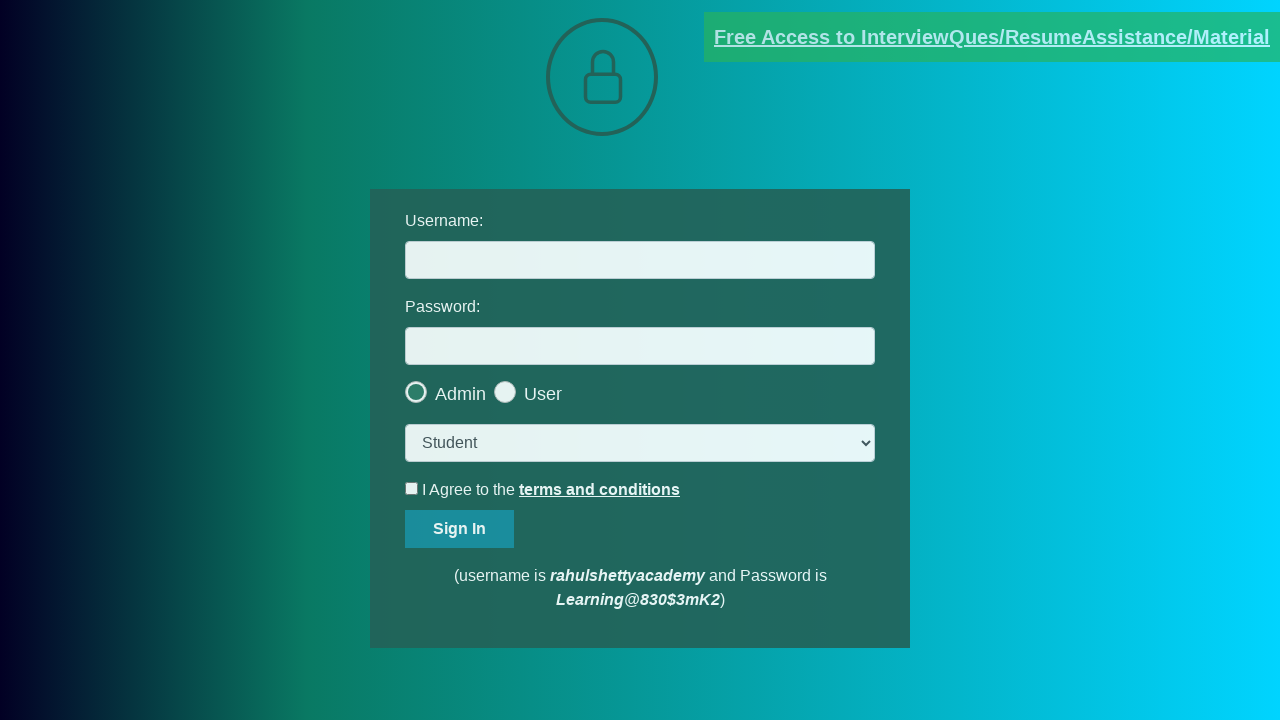

Clicked document link and captured new page at (992, 37) on [href*='documents-request']
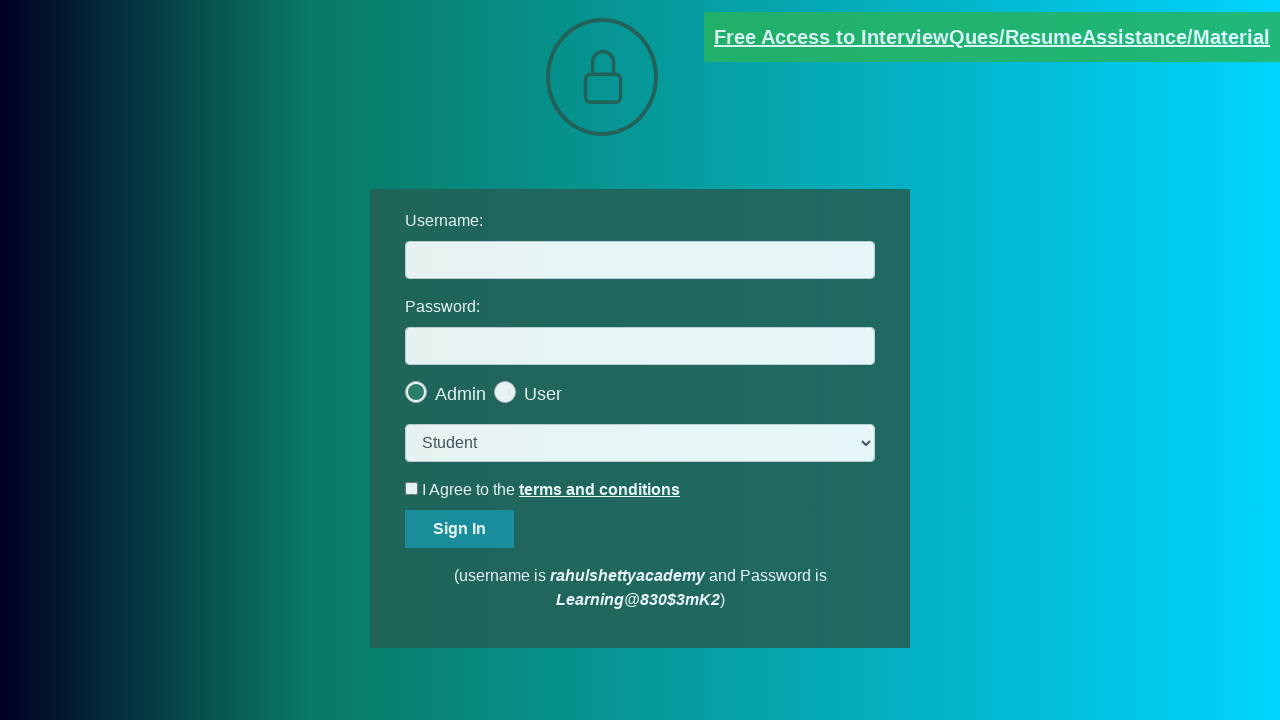

New page object retrieved from context
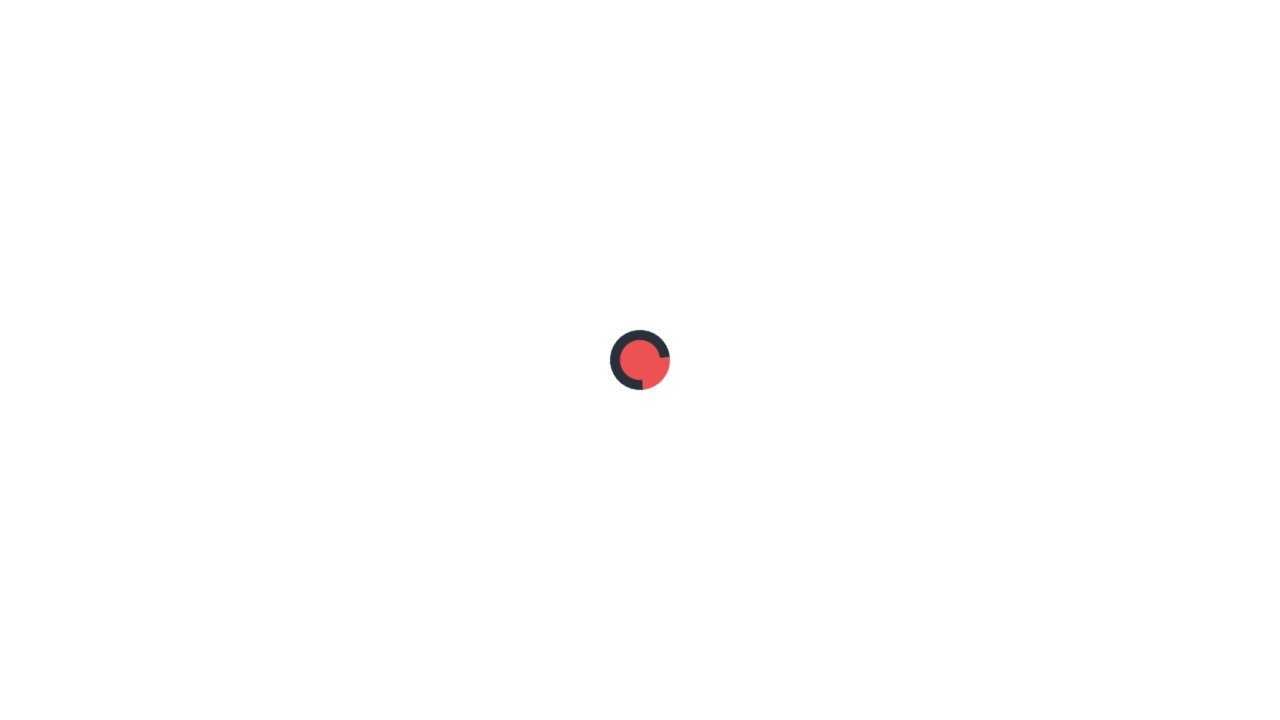

New page finished loading
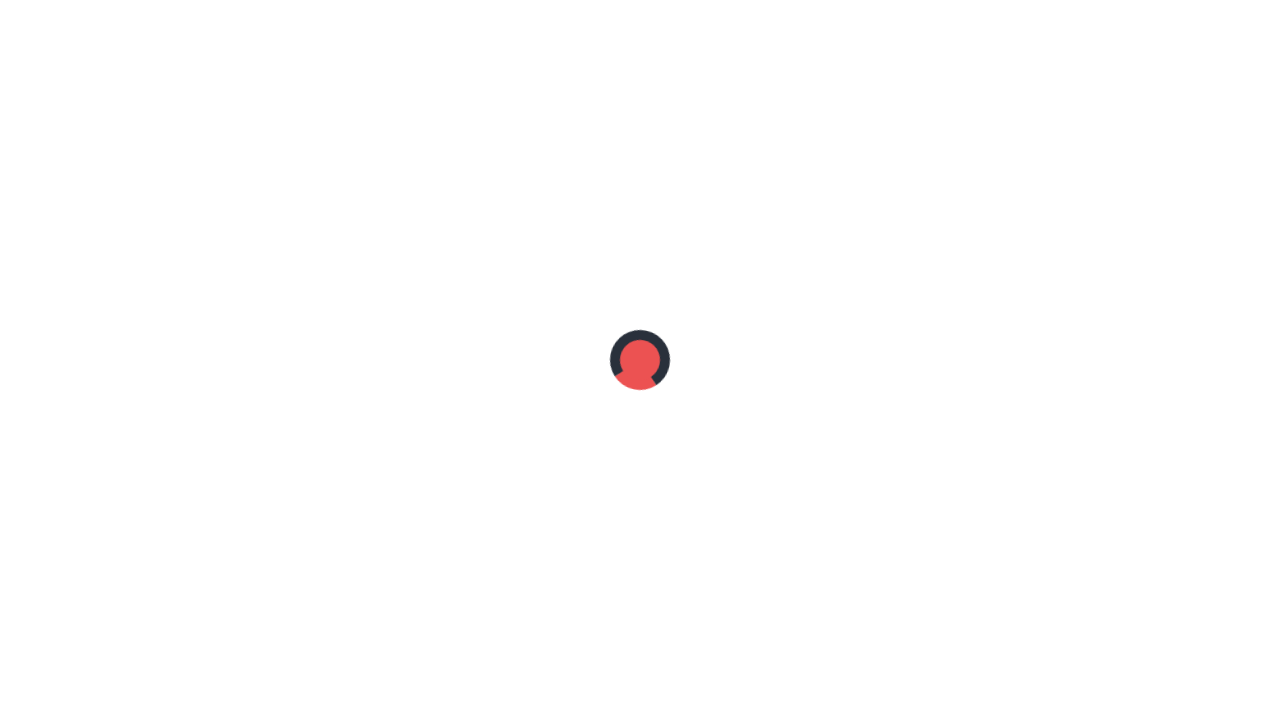

Red element appeared on new page
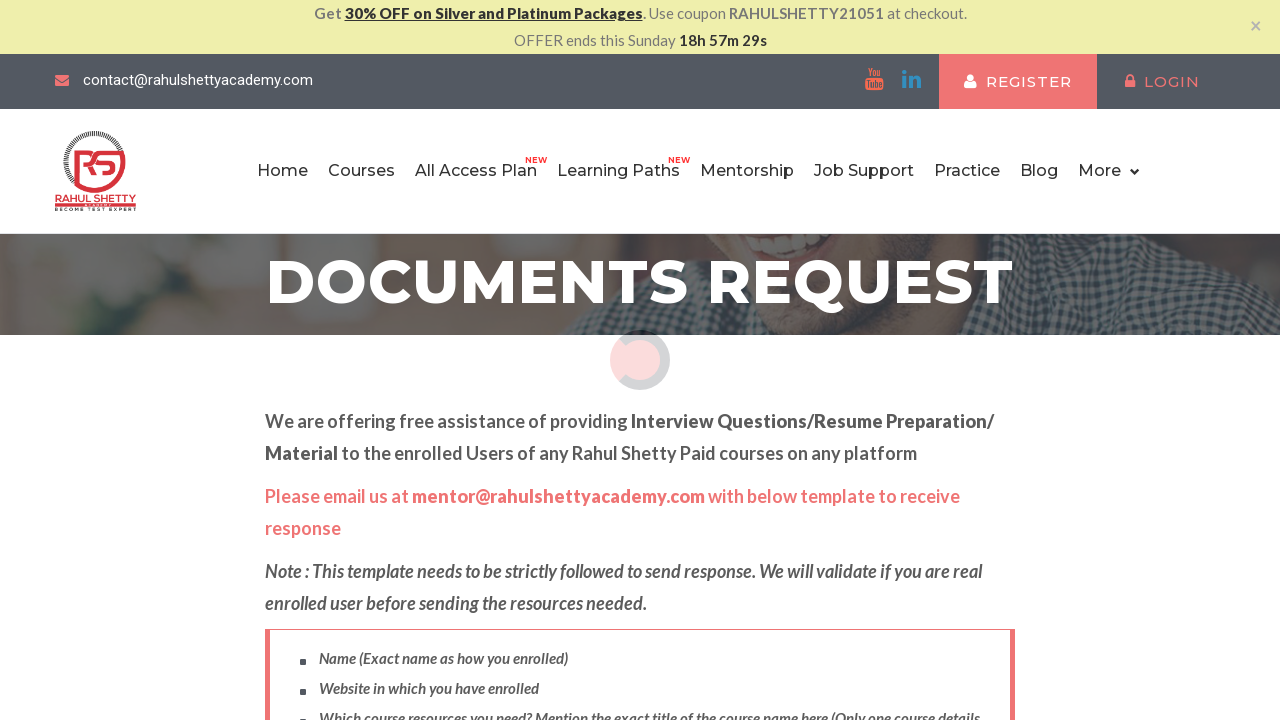

Extracted text from red element: 'Please email us at mentor@rahulshettyacademy.com with below template to receive response '
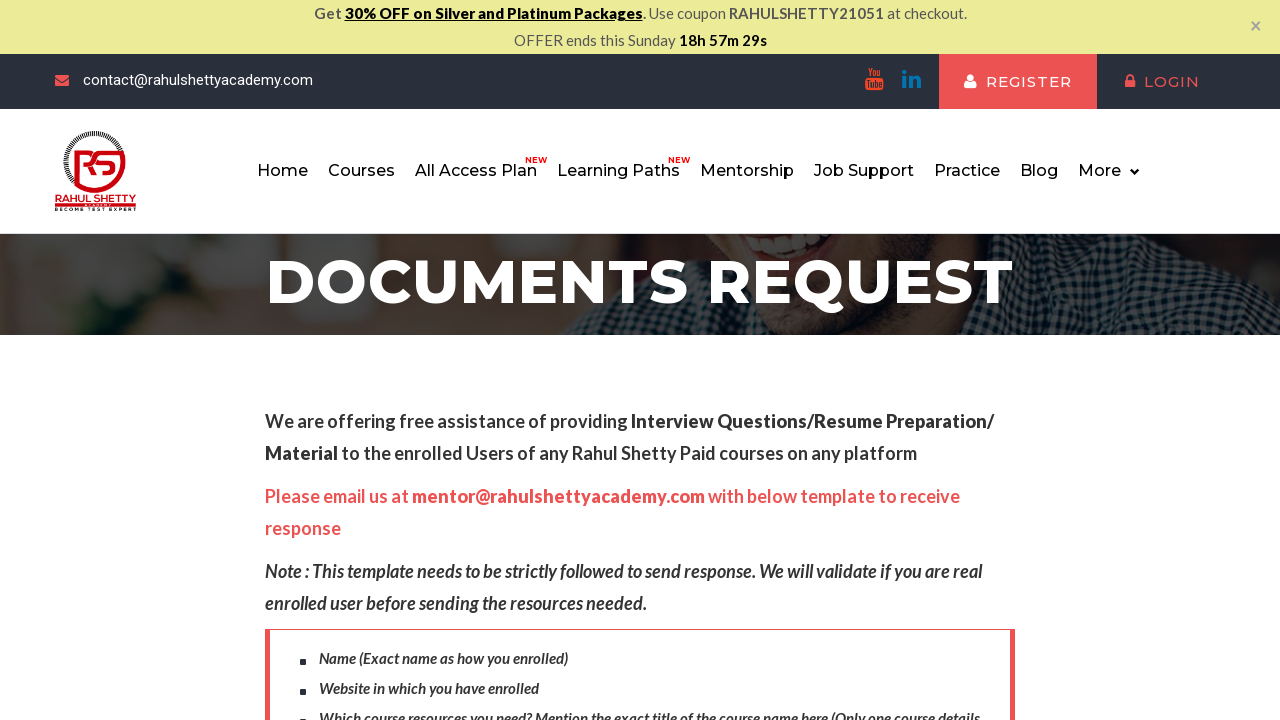

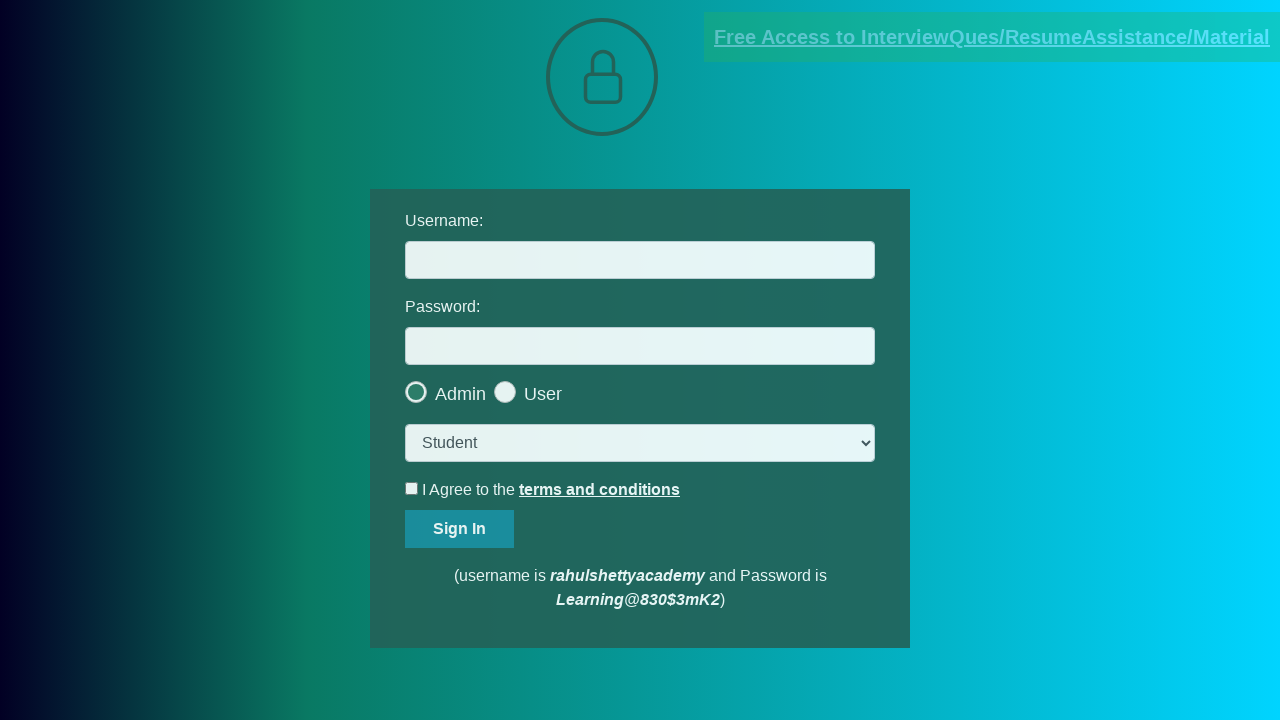